Navigates through a paginated table to find and display a specific row containing "Archy J" by clicking through pagination links

Starting URL: http://syntaxprojects.com/table-pagination-demo.php

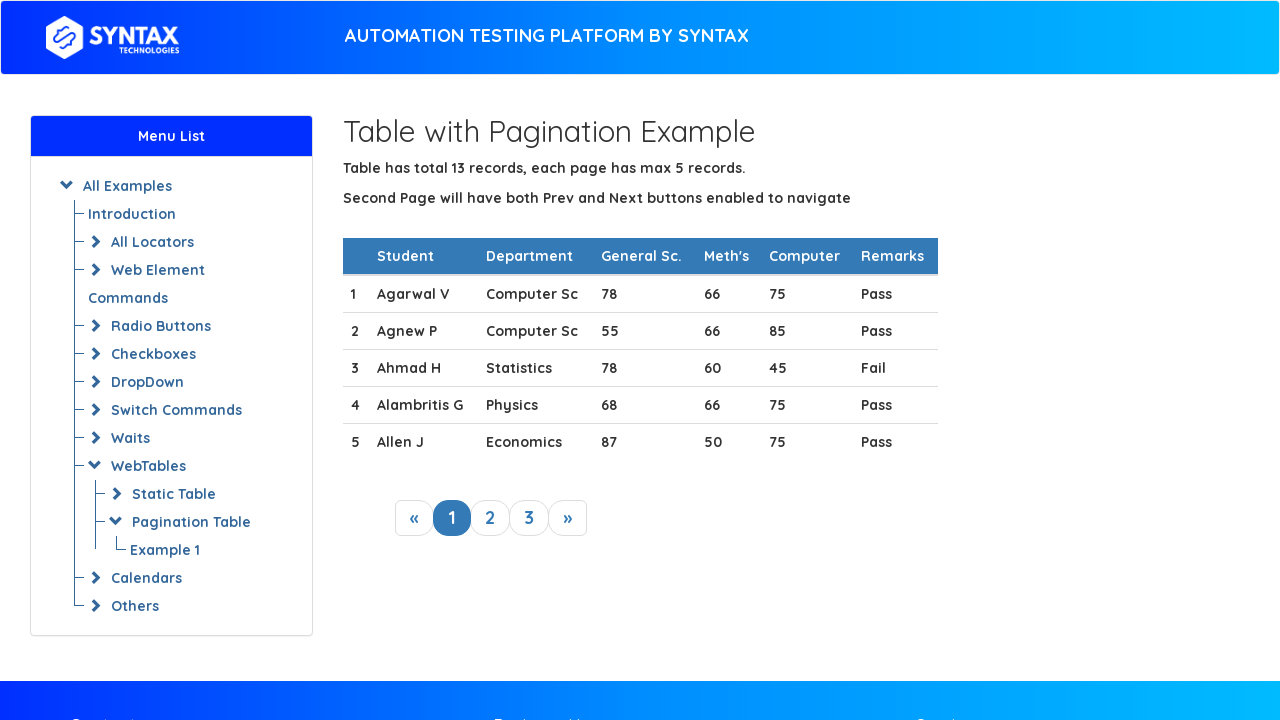

Located table rows in paginated table
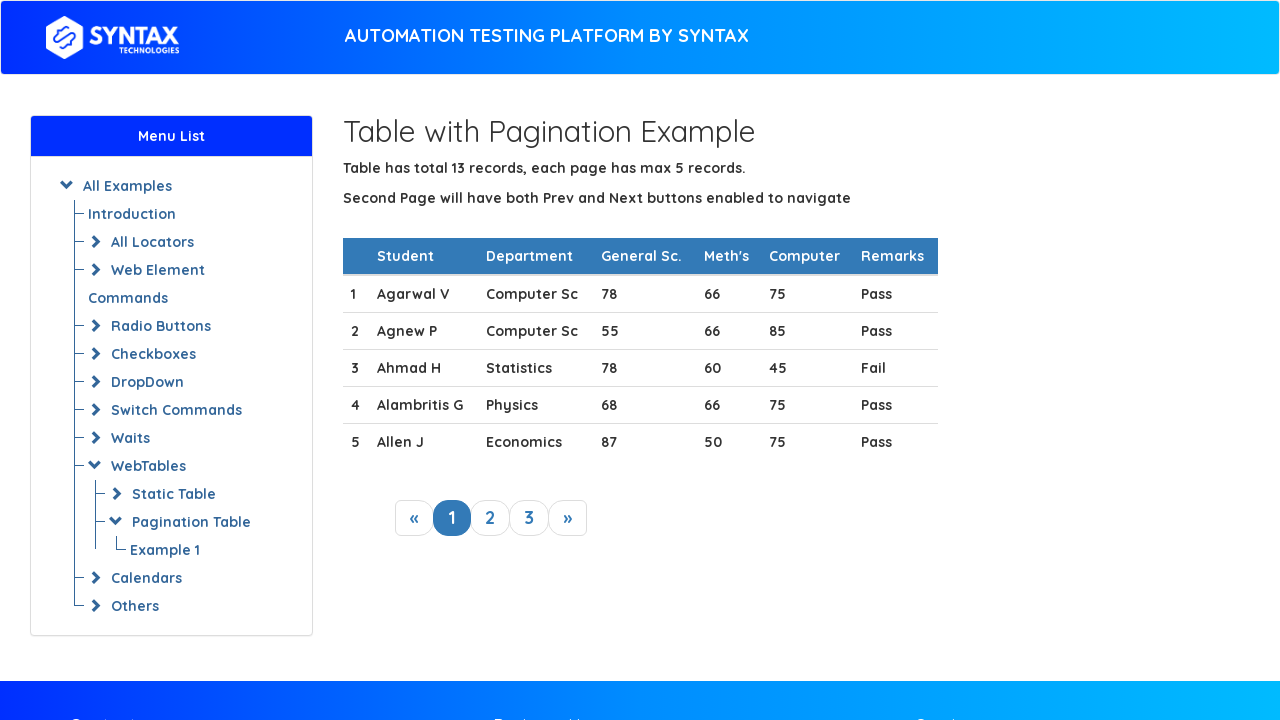

Located next pagination button
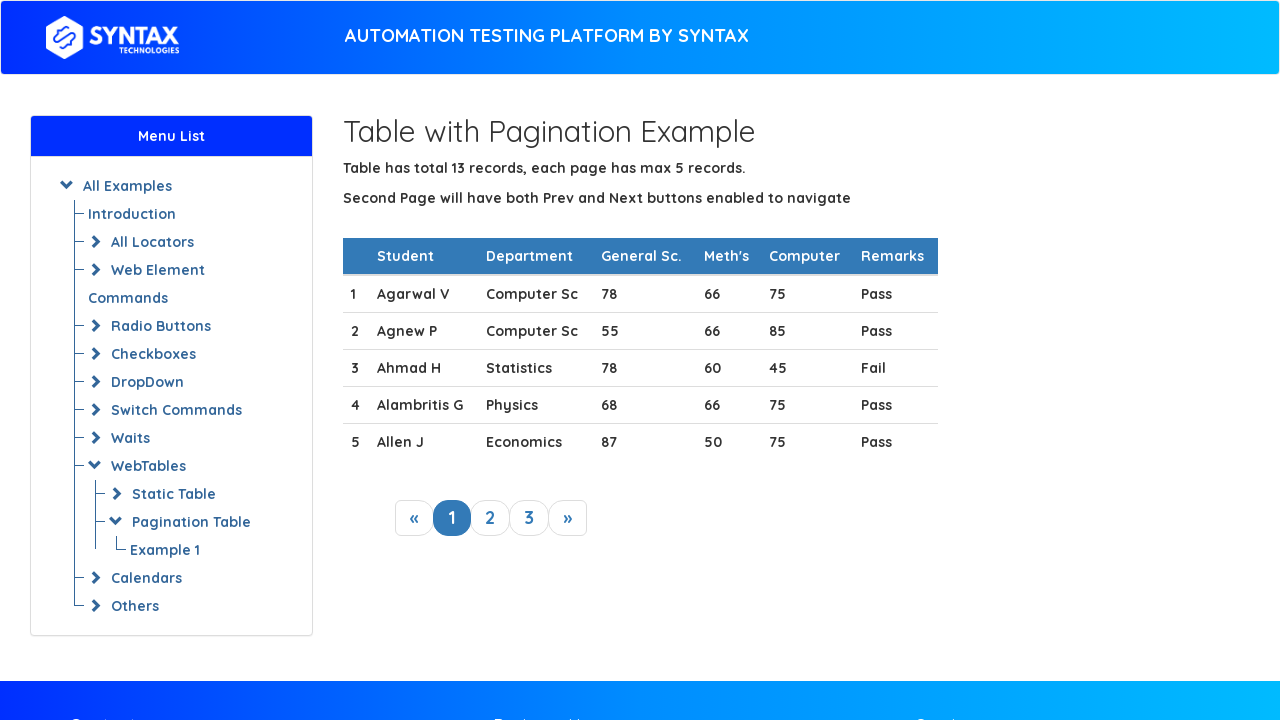

Counted 5 rows on current page
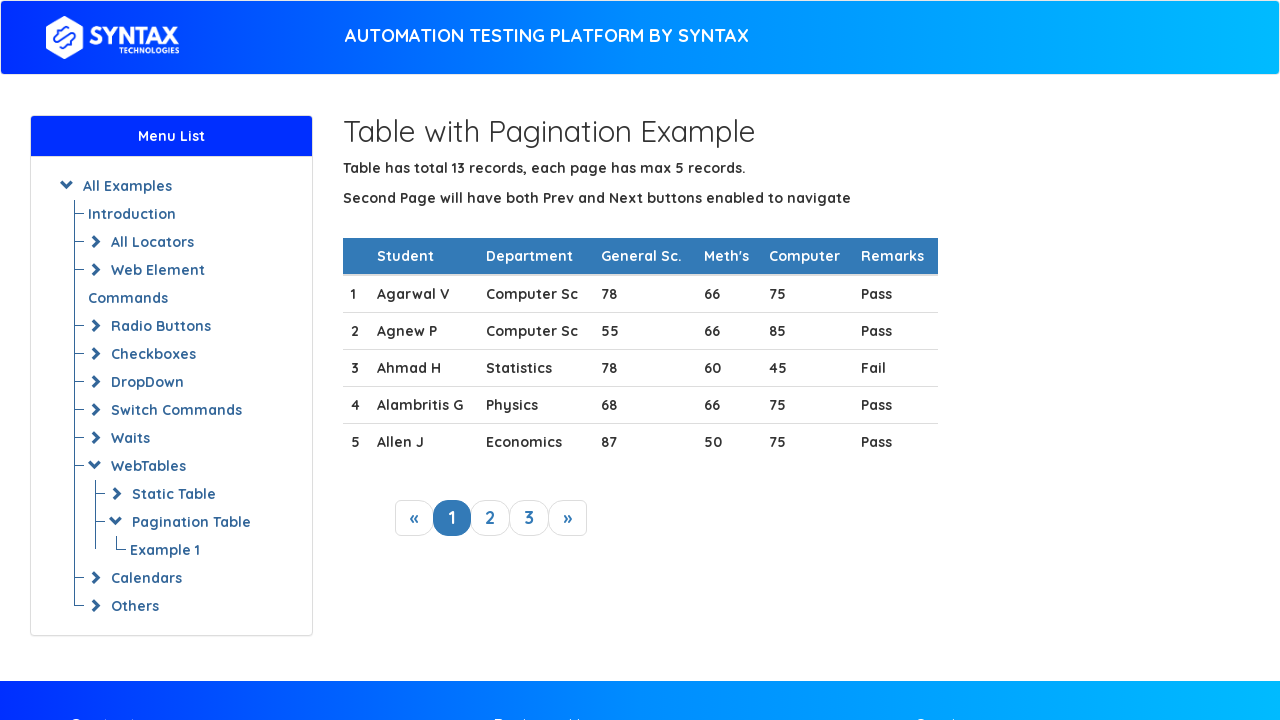

Retrieved text content from row 1
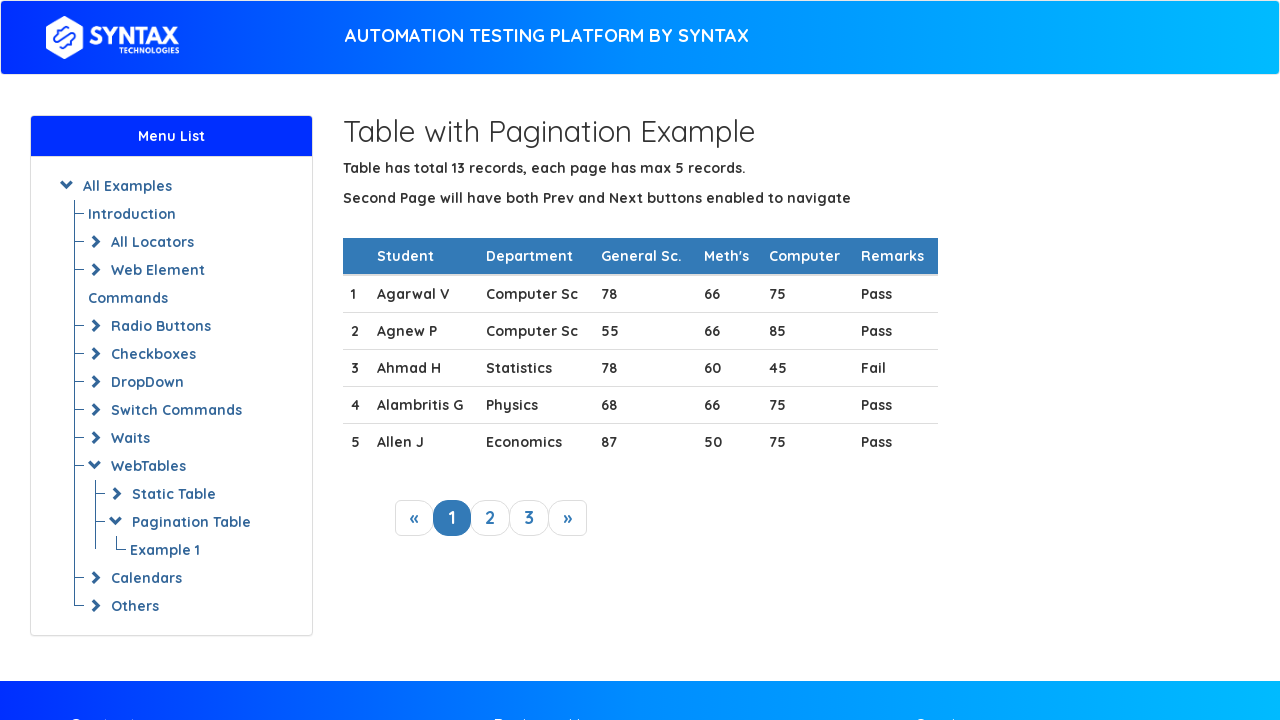

Retrieved text content from row 2
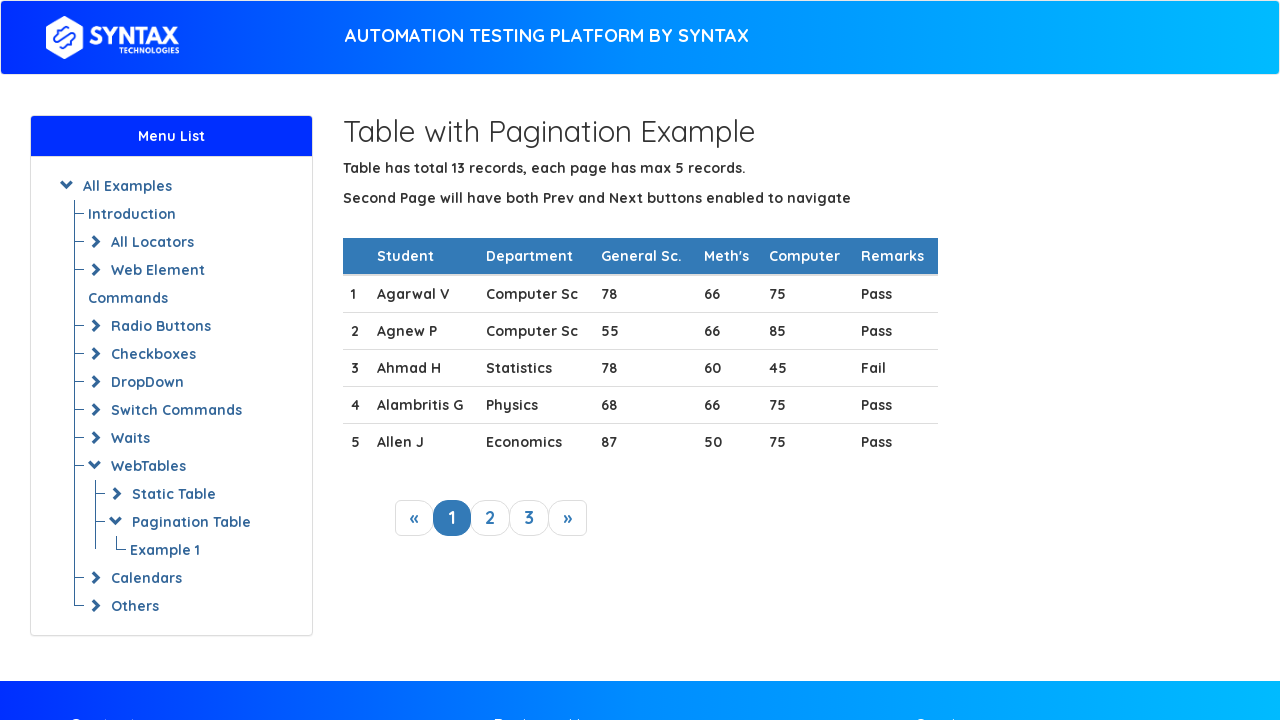

Retrieved text content from row 3
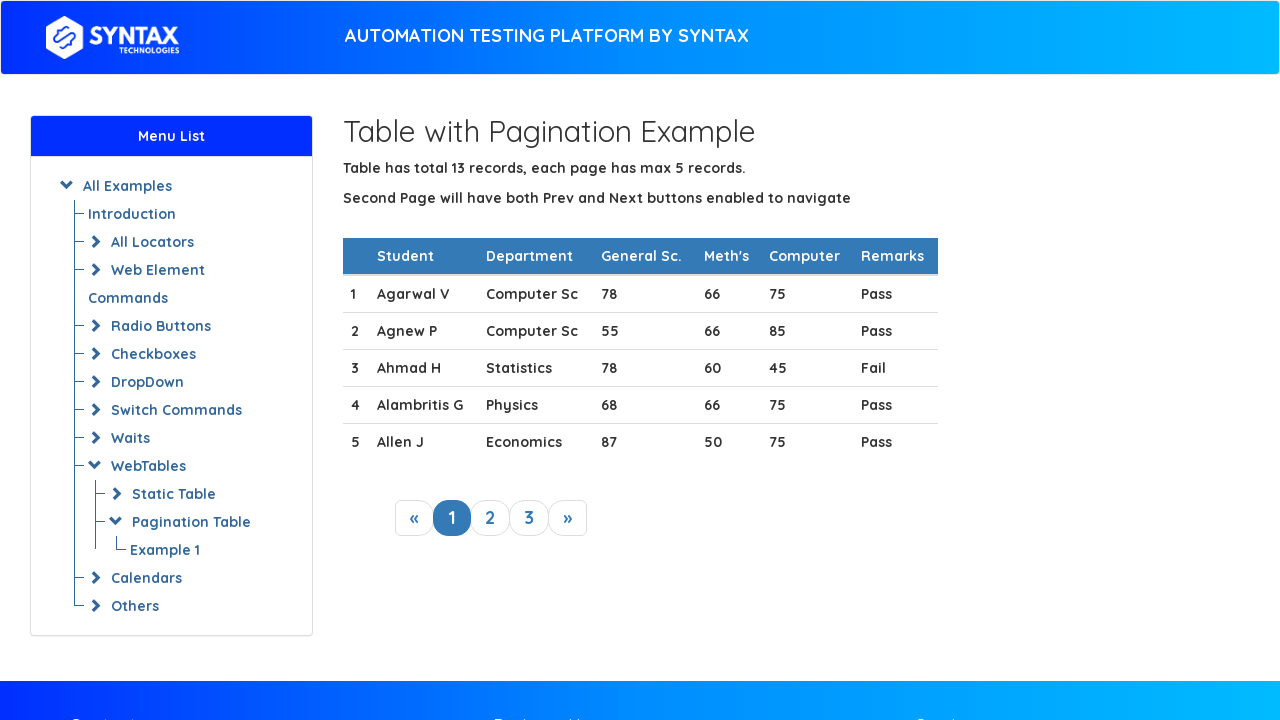

Retrieved text content from row 4
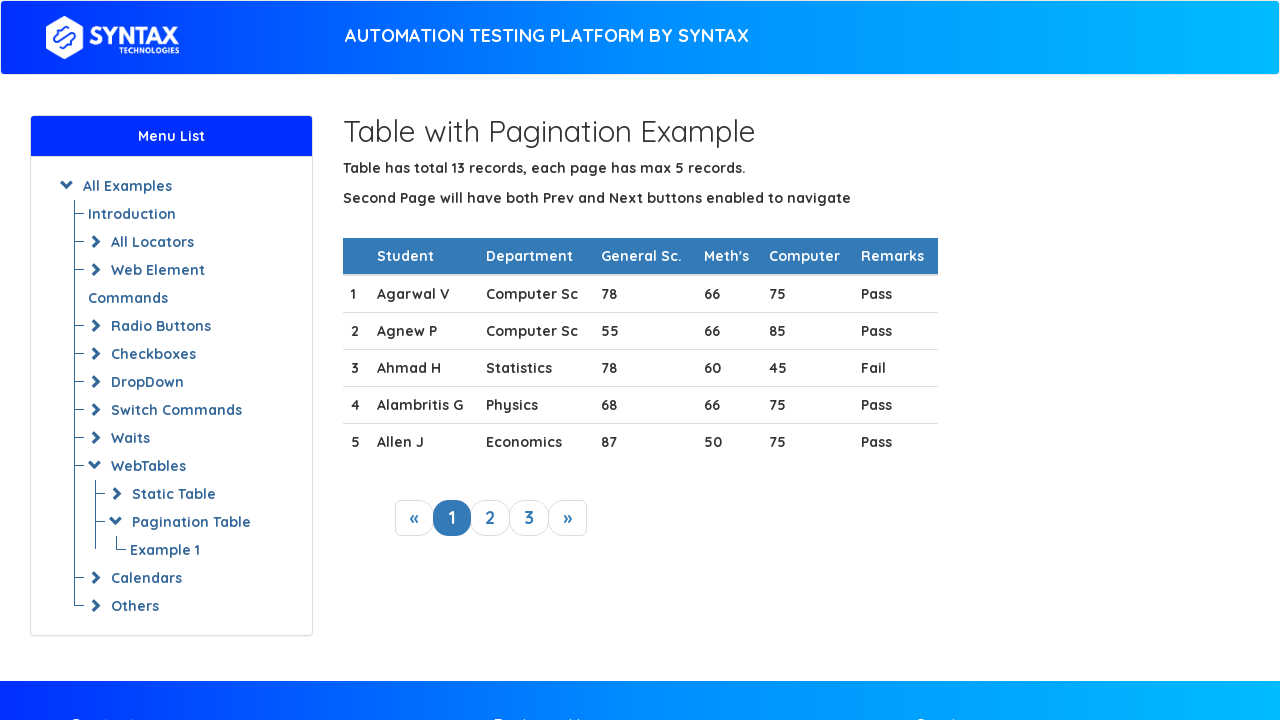

Retrieved text content from row 5
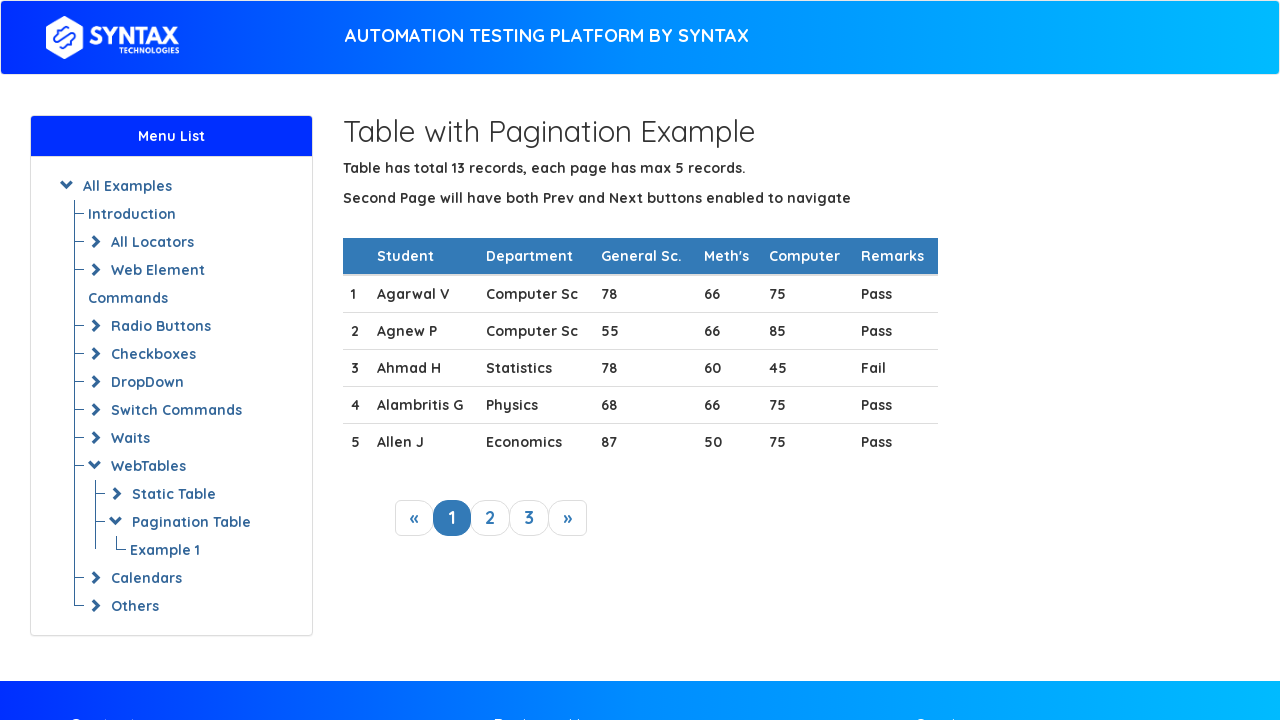

Clicked next pagination button to advance to next page at (568, 518) on xpath=//a[@class='next_link']
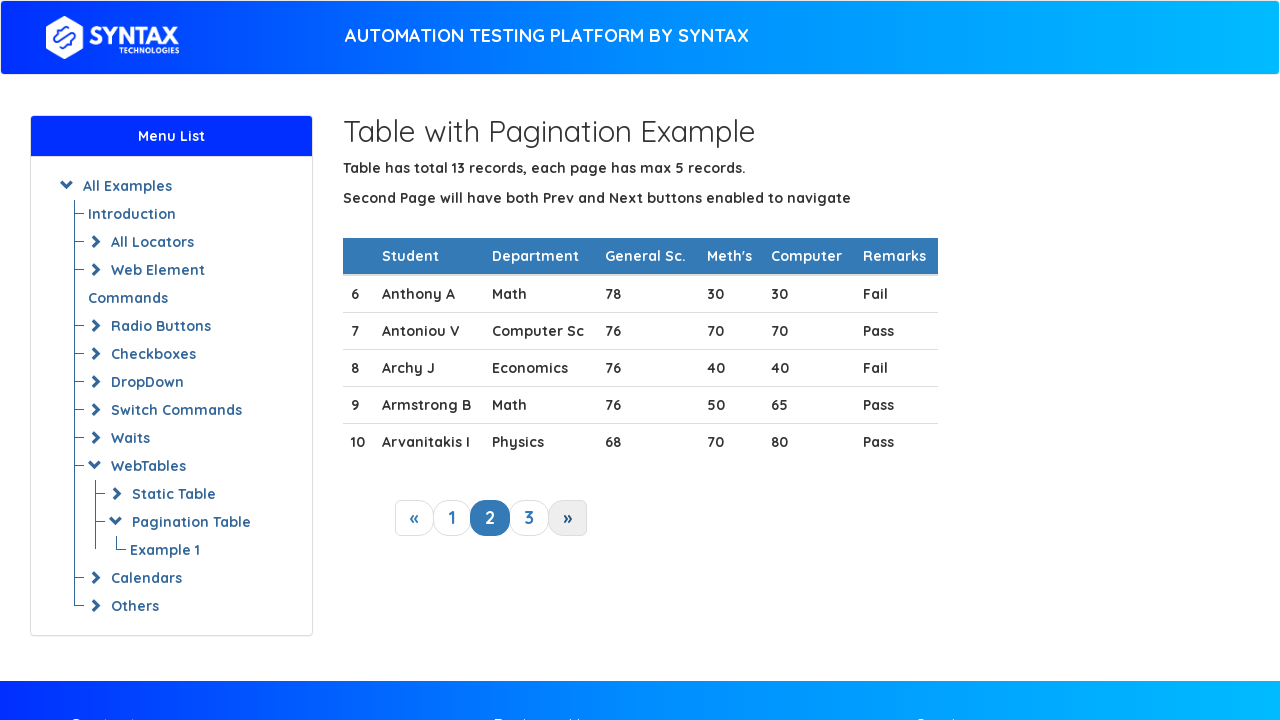

Waited for page to load after pagination
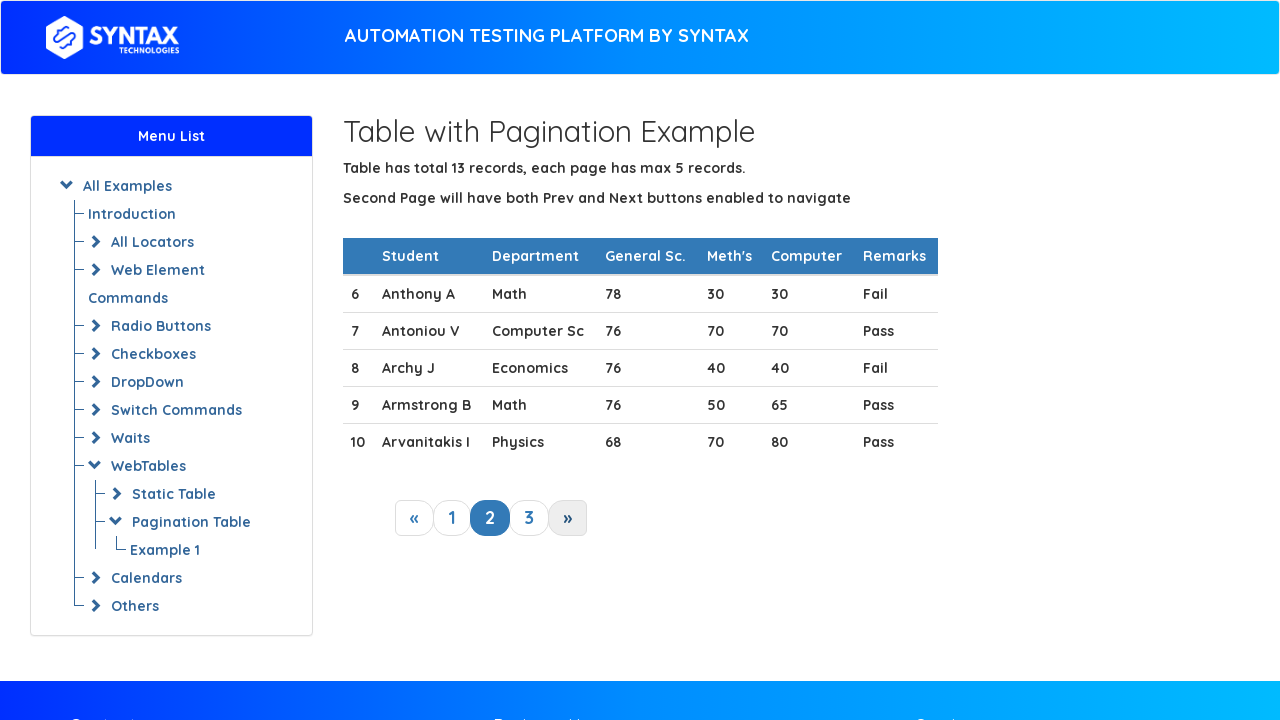

Counted 5 rows on current page
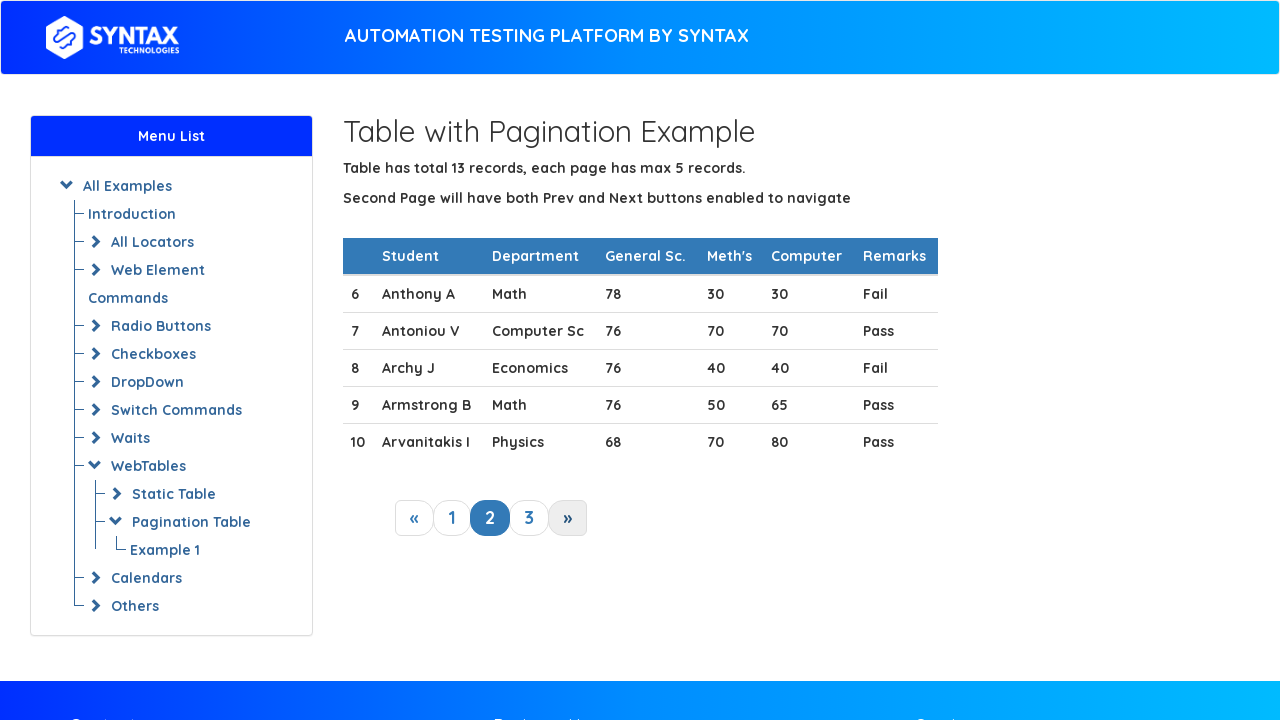

Retrieved text content from row 1
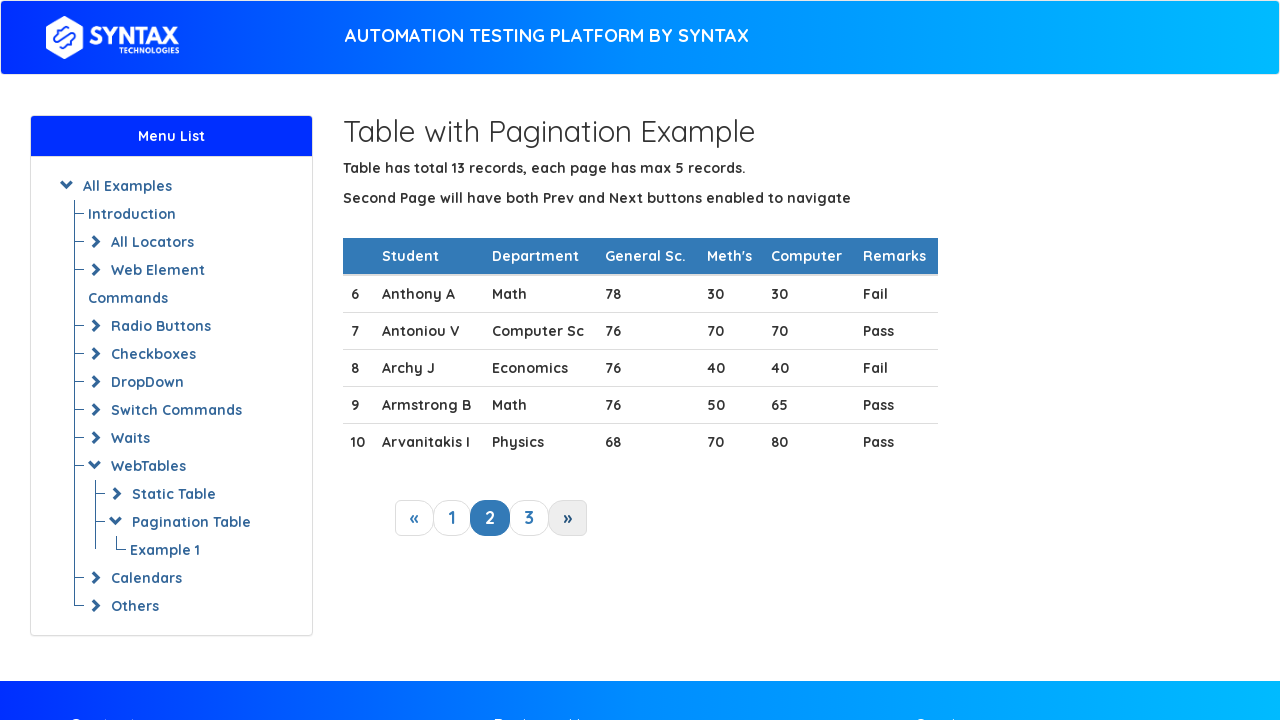

Retrieved text content from row 2
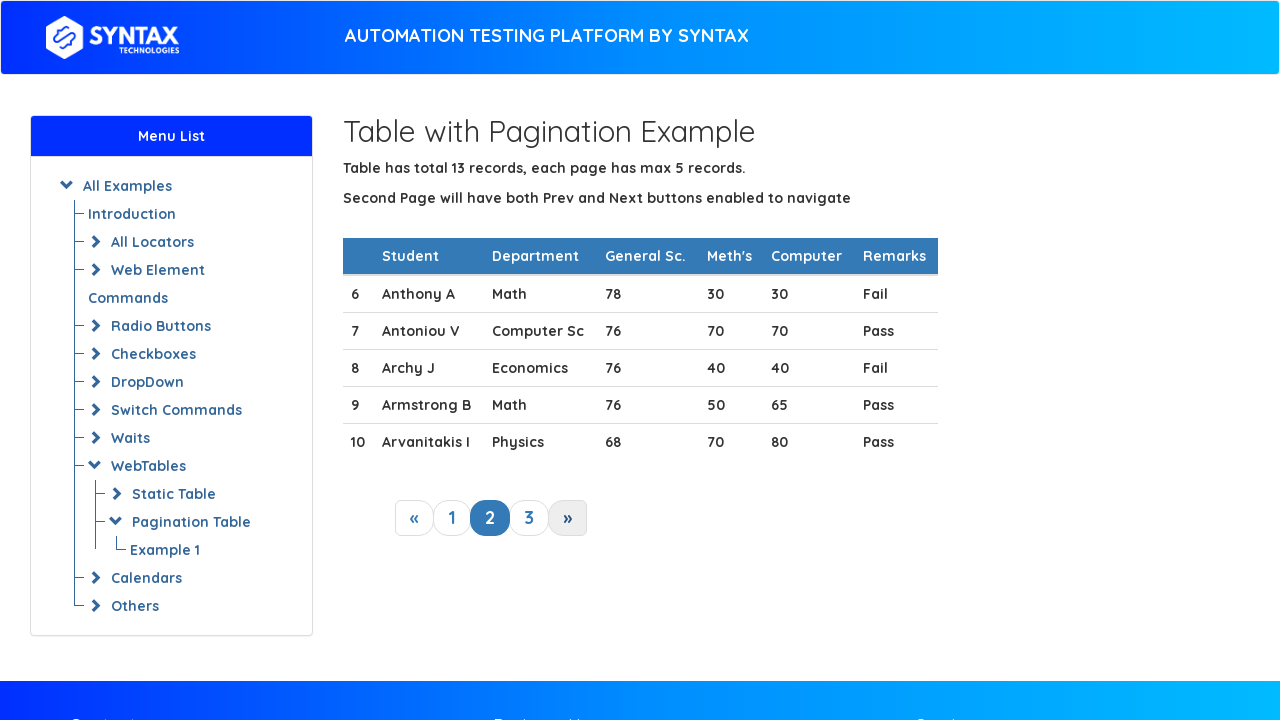

Retrieved text content from row 3
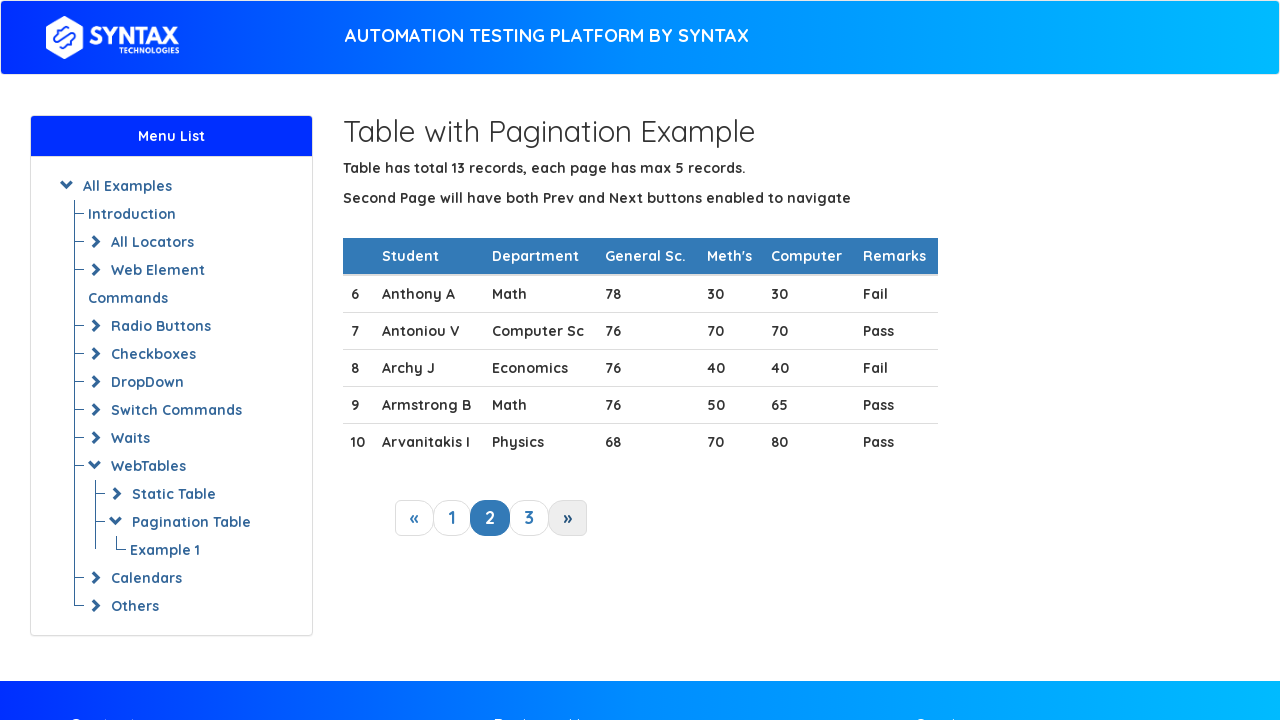

Found 'Archy J' in row: 8Archy JEconomics764040Fail
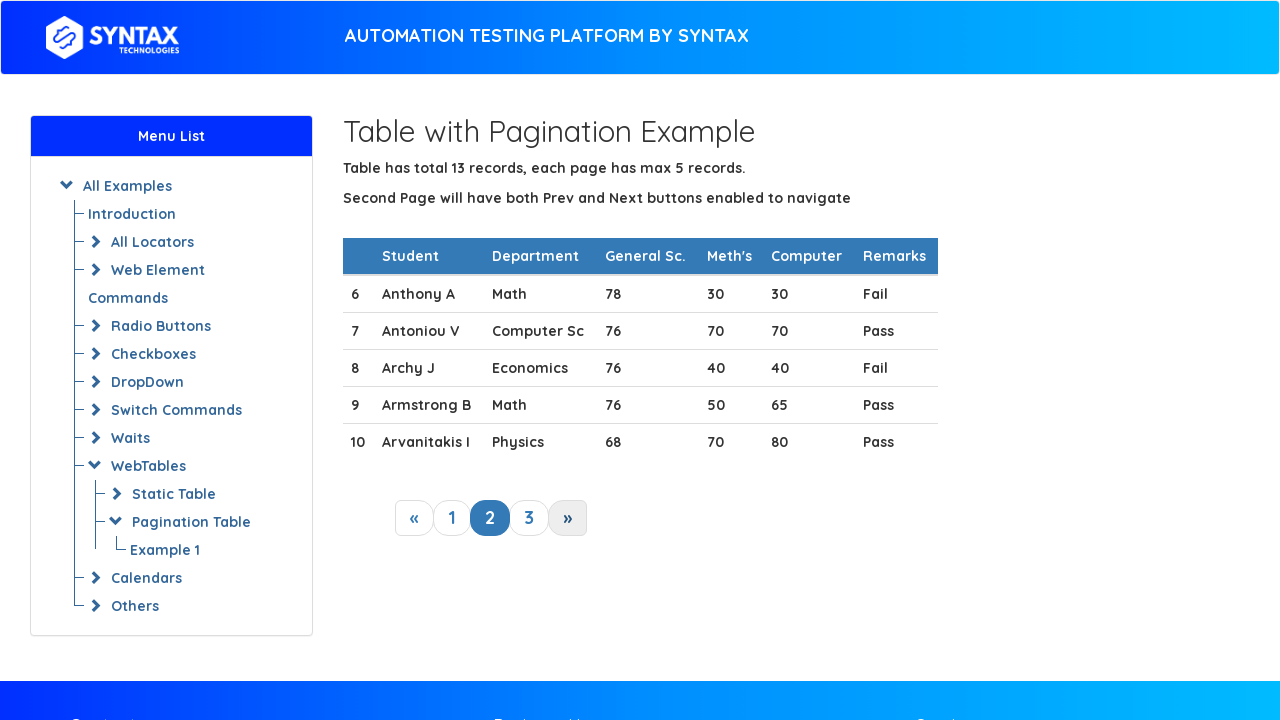

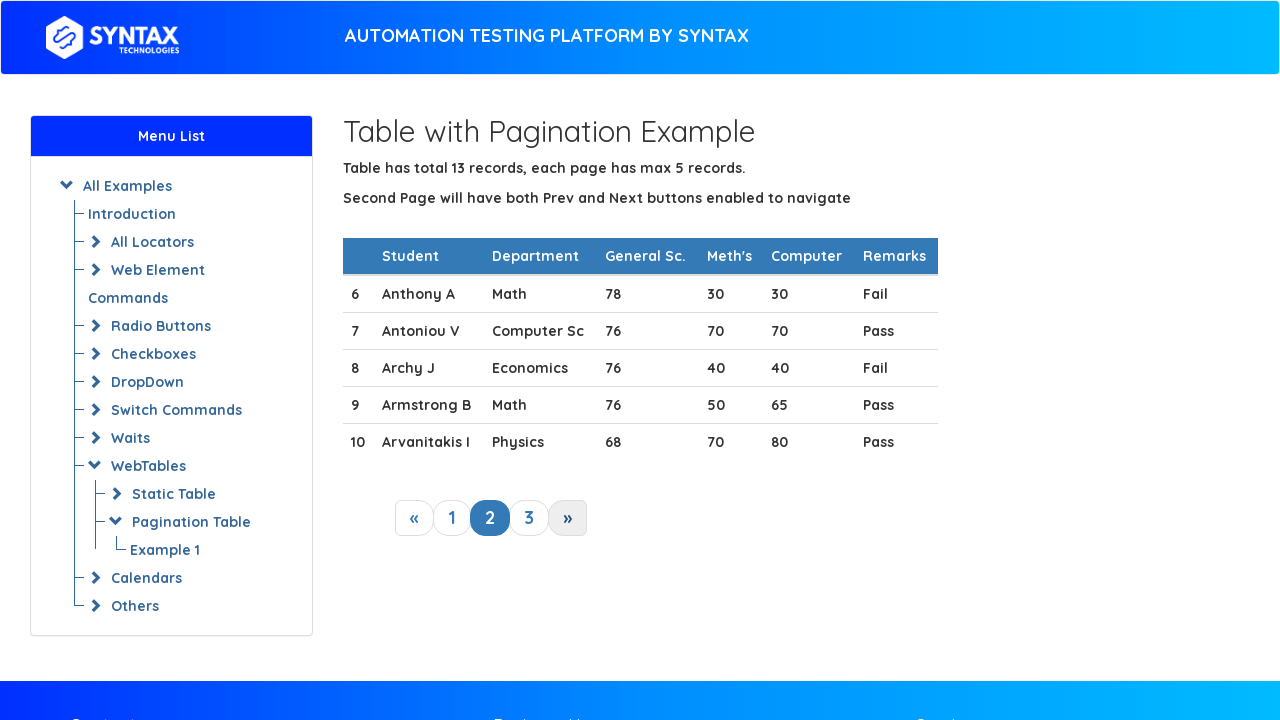